Tests completing a To-Do item by clicking its checkbox

Starting URL: https://todomvc.com/examples/react/dist/

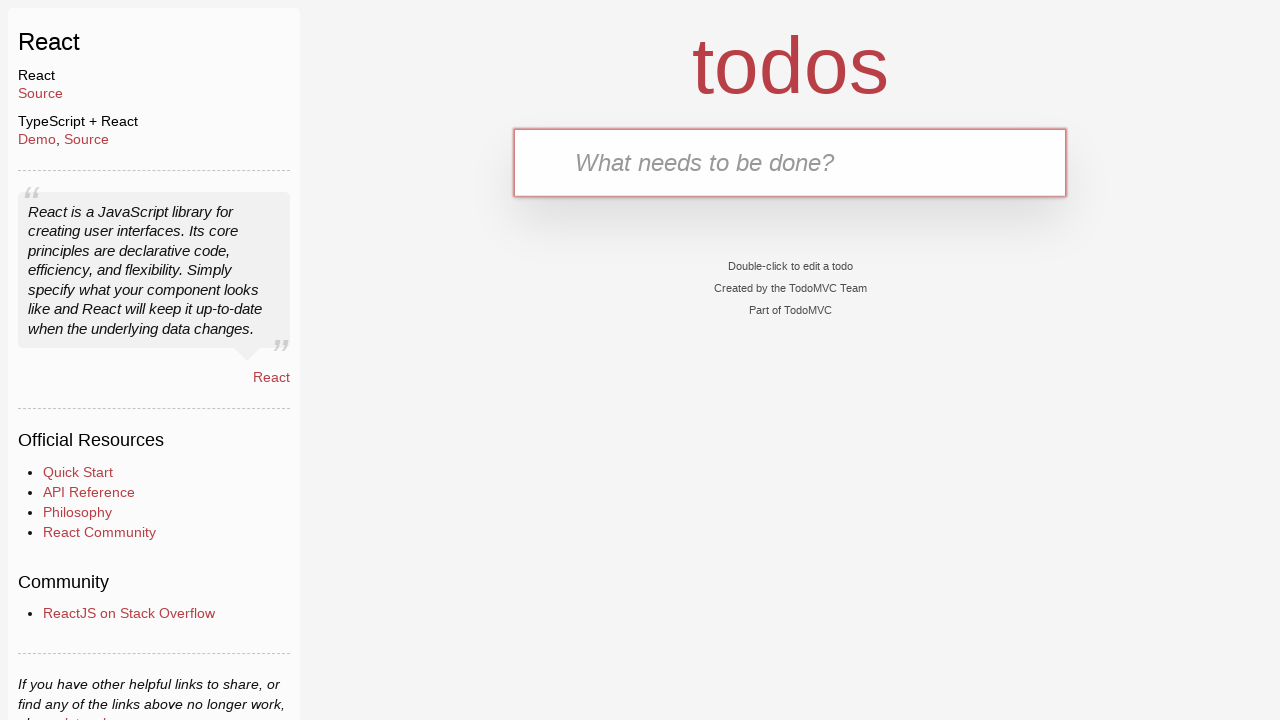

Filled new-todo input field with 'Complete this task' on .new-todo
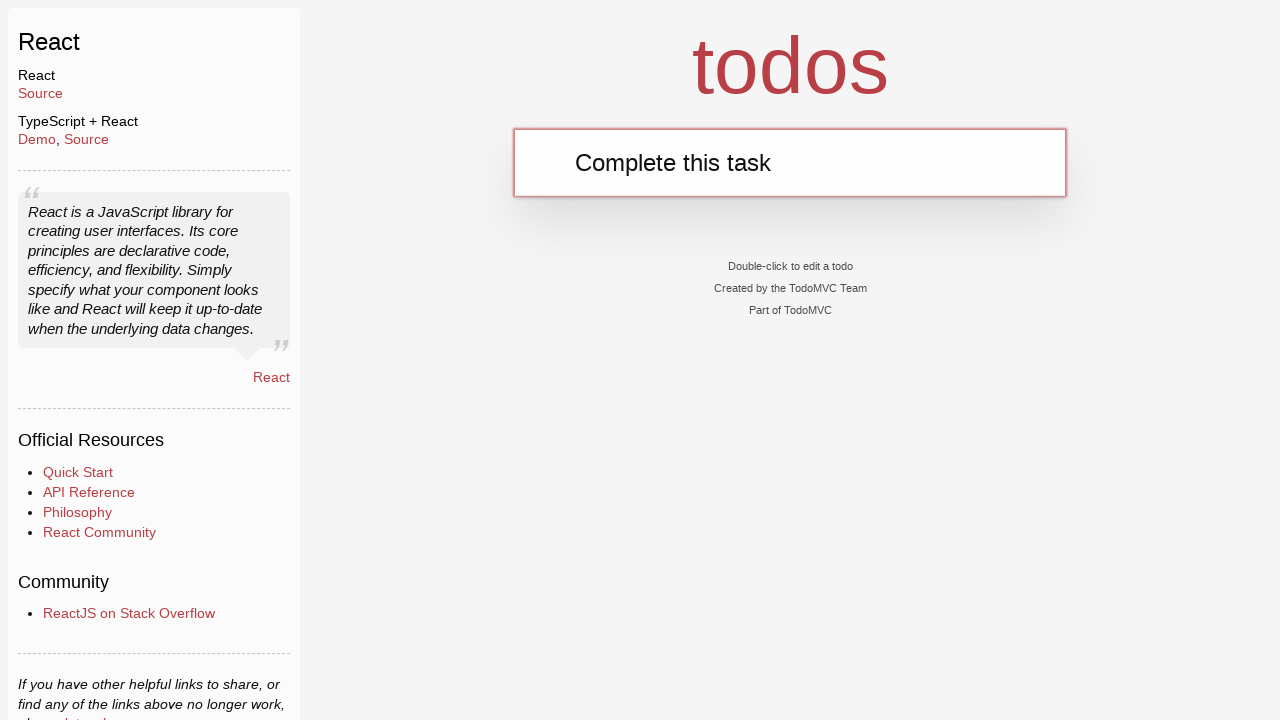

Pressed Enter to create the to-do item on .new-todo
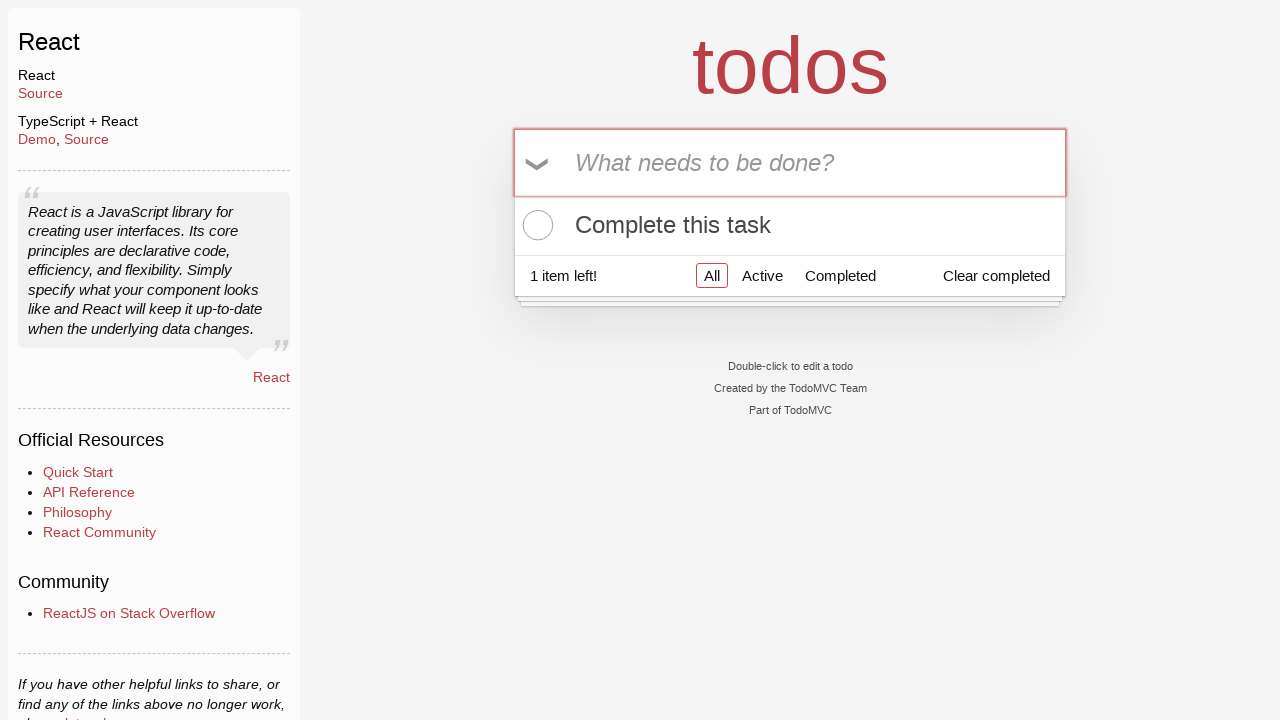

Waited for to-do item to appear in the list
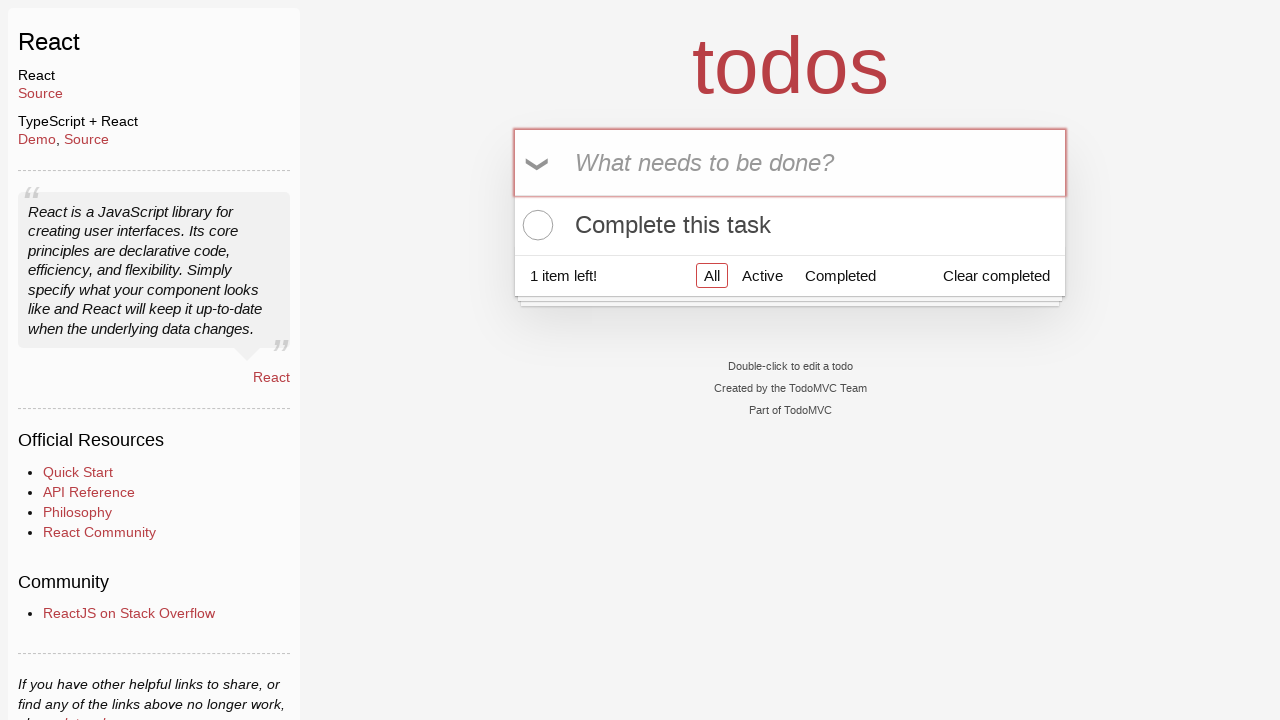

Clicked checkbox to complete the first to-do item at (535, 225) on .todo-list li:first-child .toggle
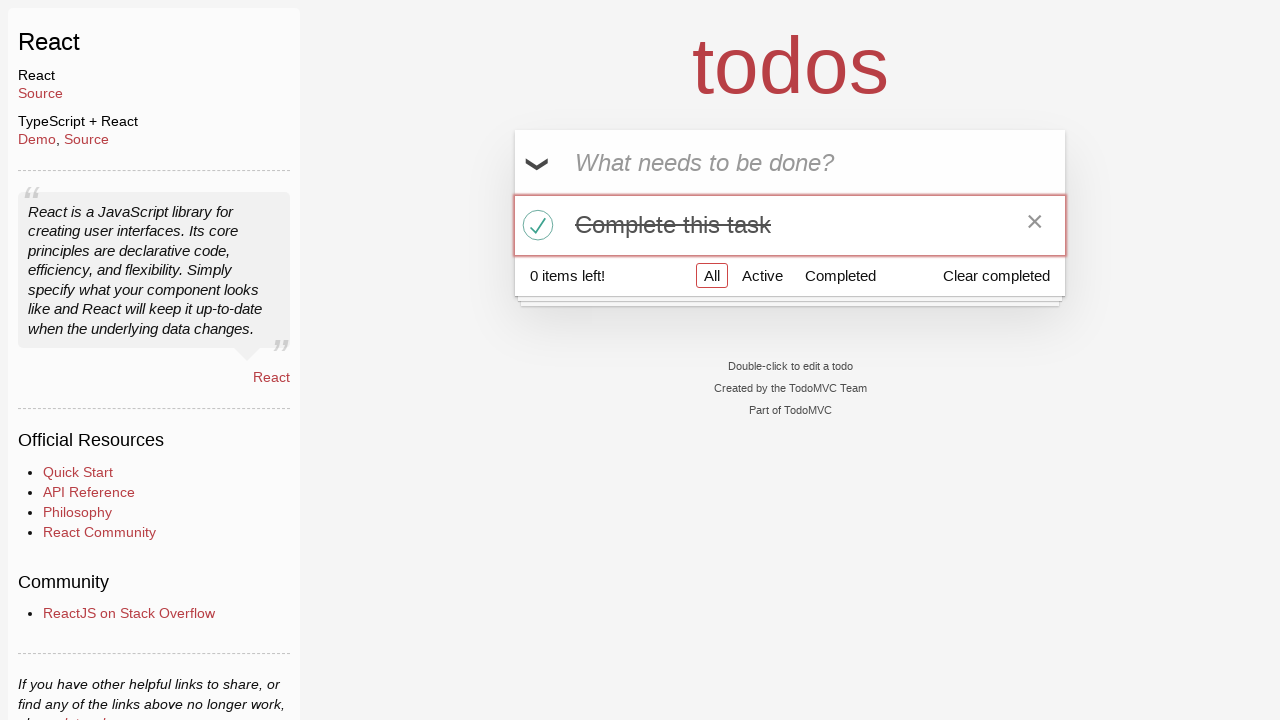

Verified that the to-do item is marked as completed
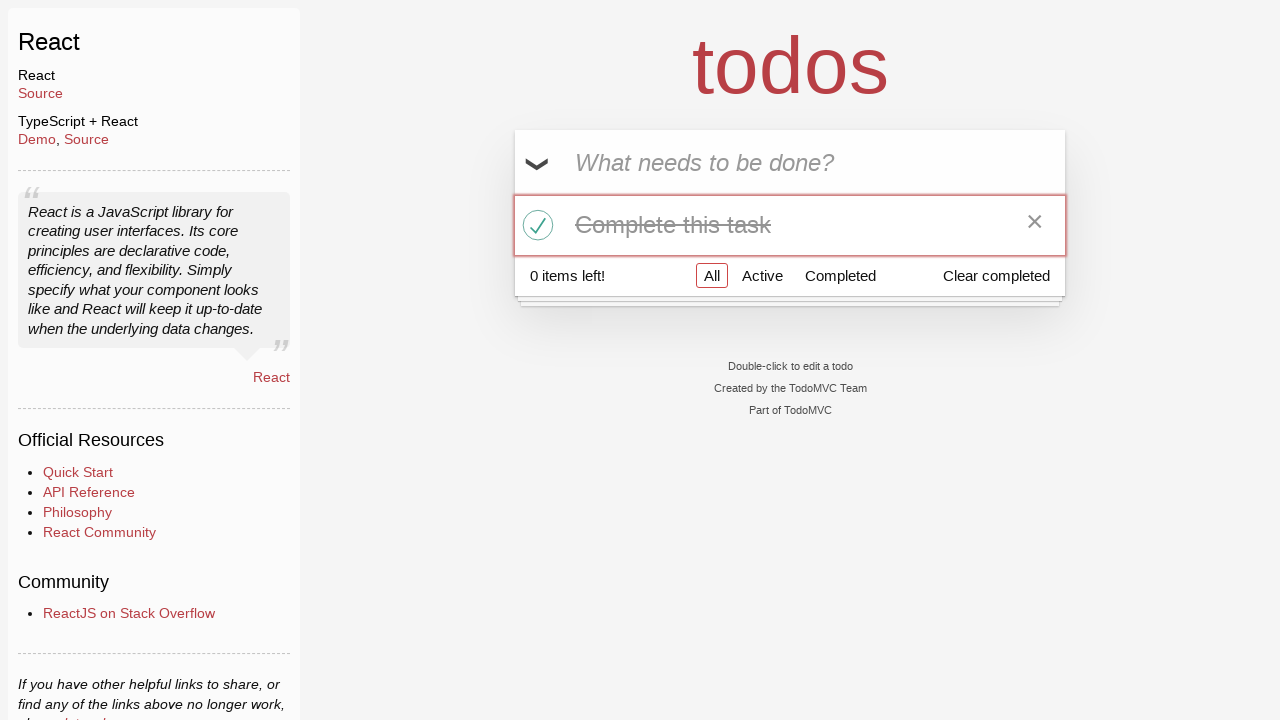

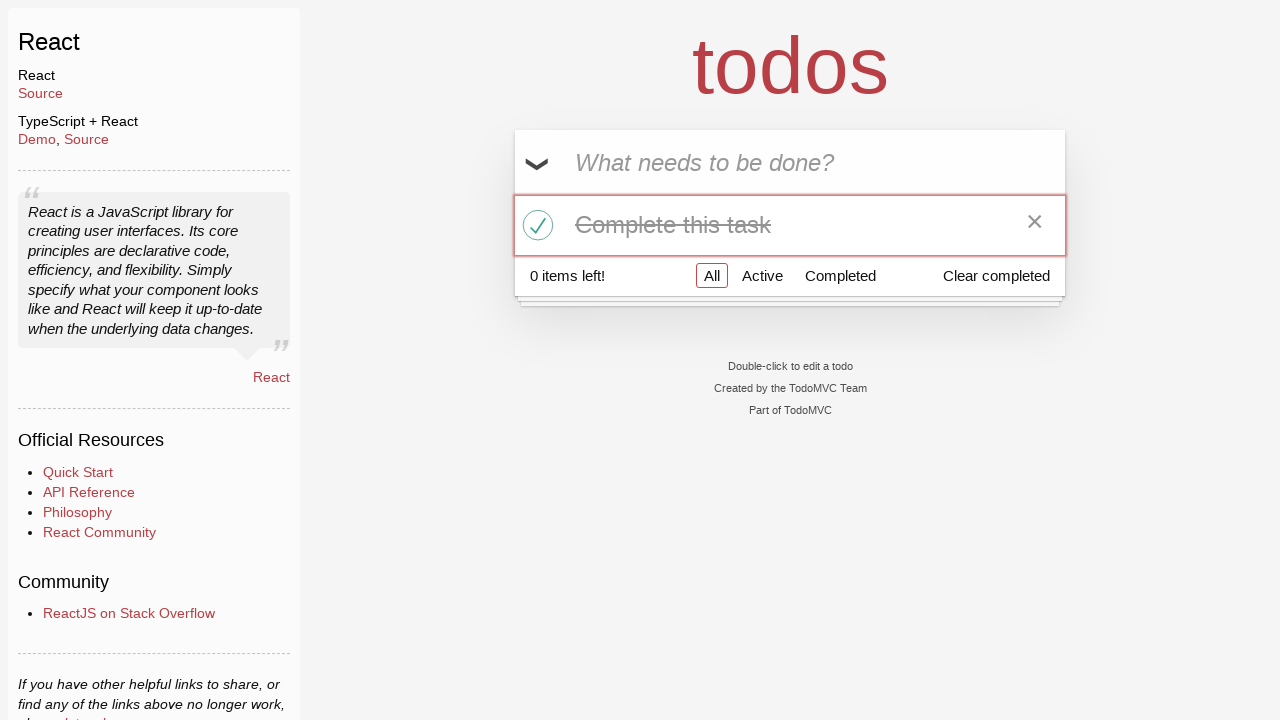